Tests hover functionality by hovering over the first figure and verifying the user name is displayed

Starting URL: https://the-internet.herokuapp.com/hovers

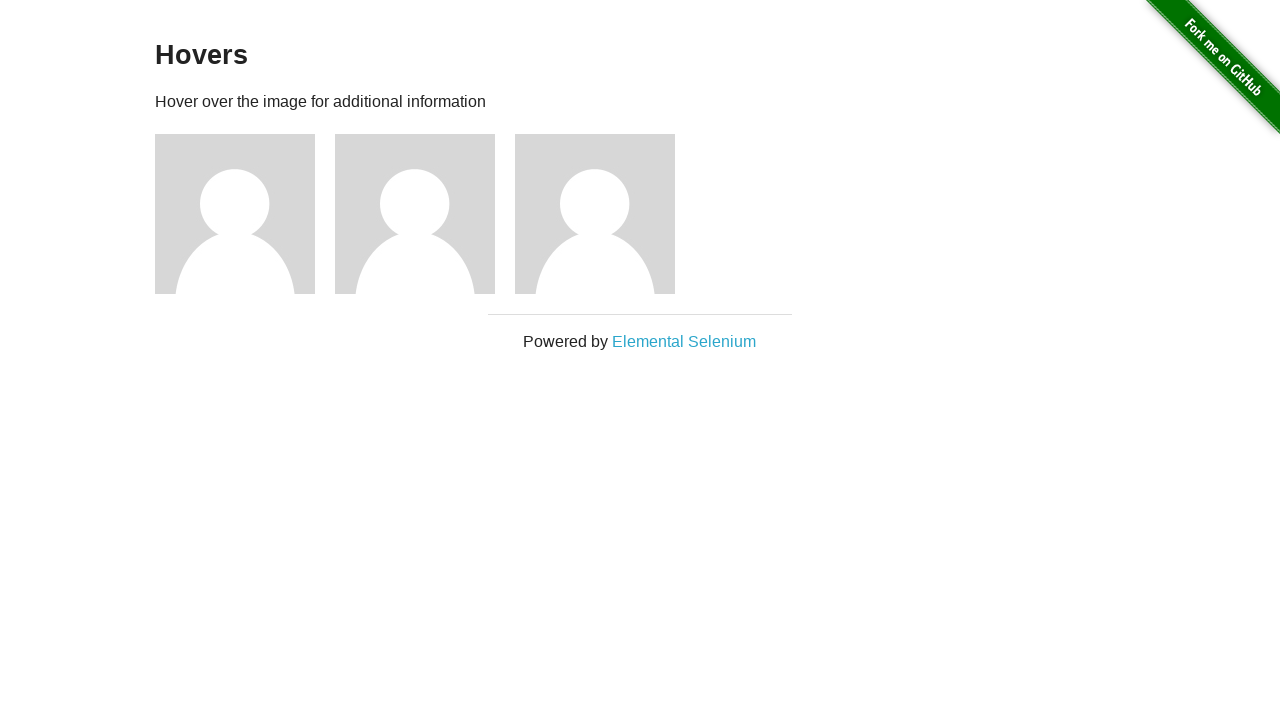

Hovered over figure 1 at (245, 214) on .figure:nth-child(3)
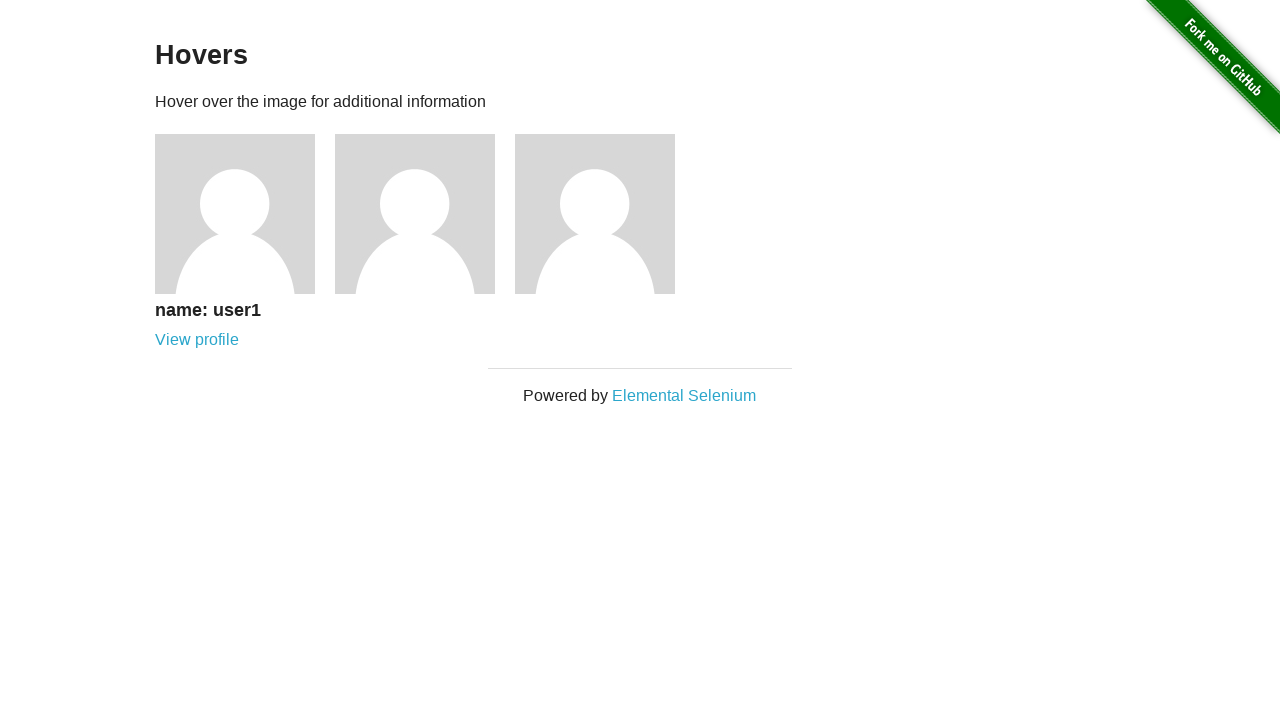

User name caption displayed on hover
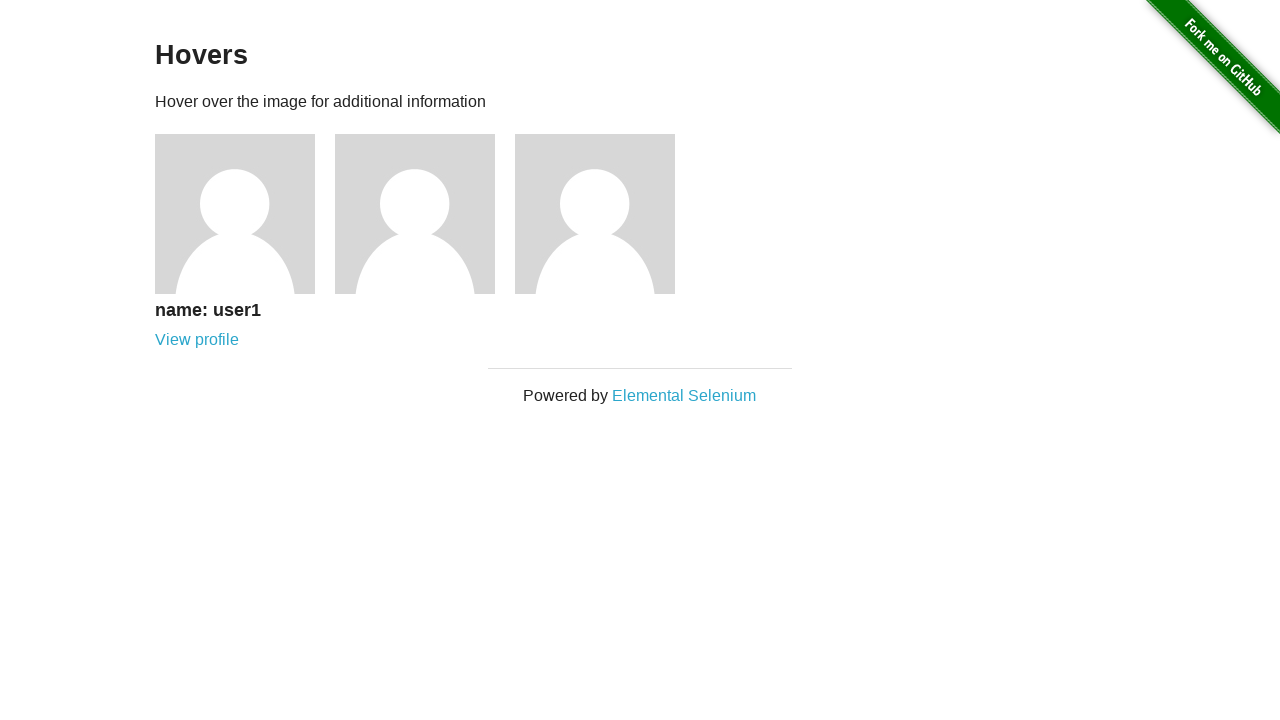

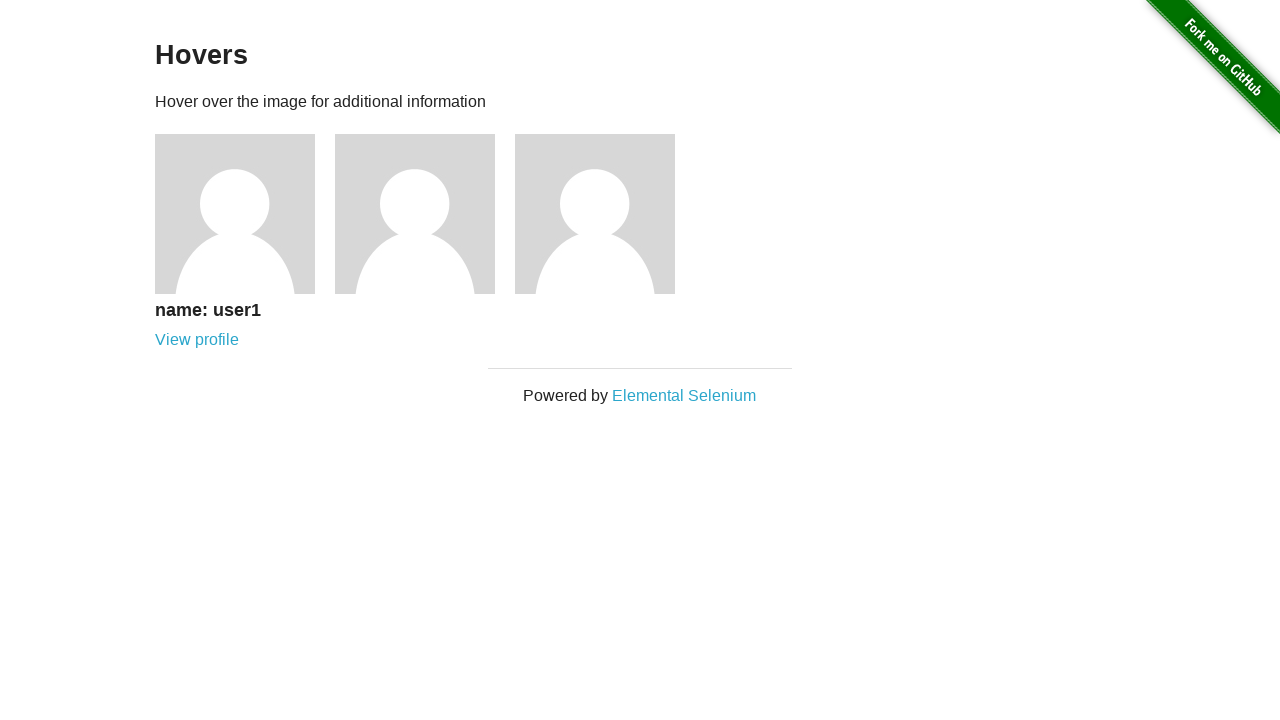